Tests static dropdown selection using different methods: by index, visible text, and value

Starting URL: https://rahulshettyacademy.com/dropdownsPractise/

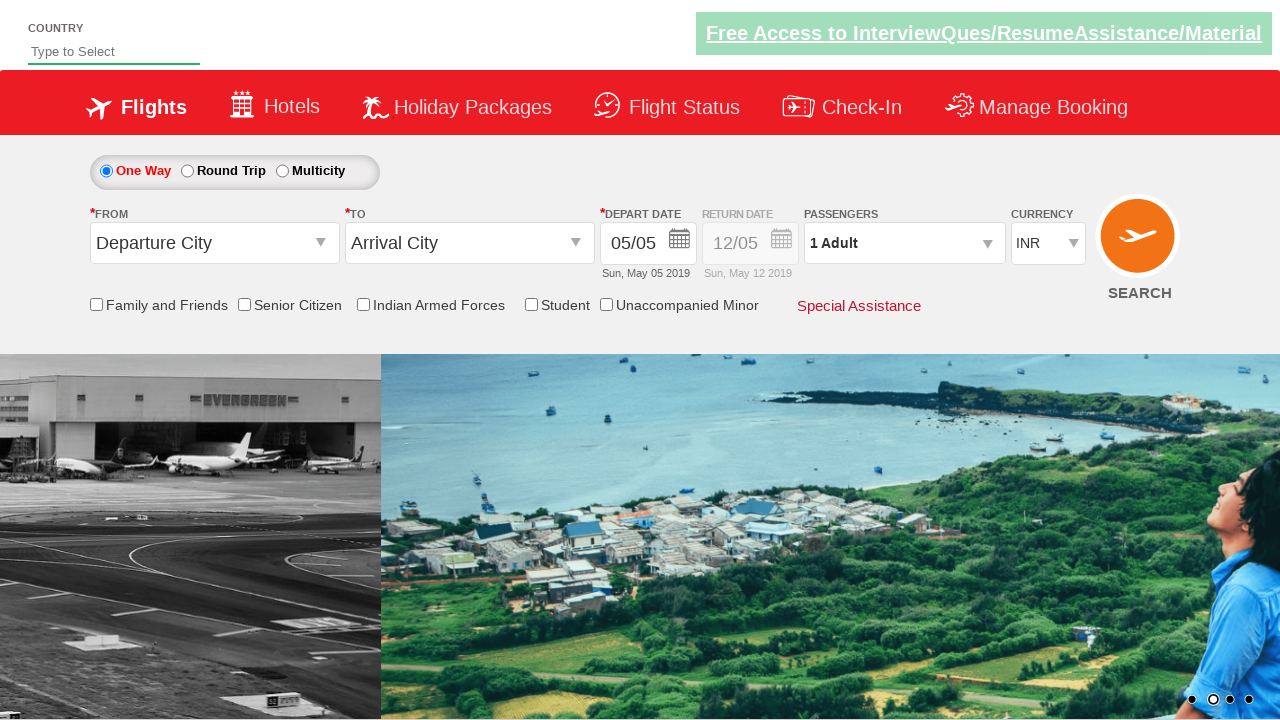

Located currency dropdown element
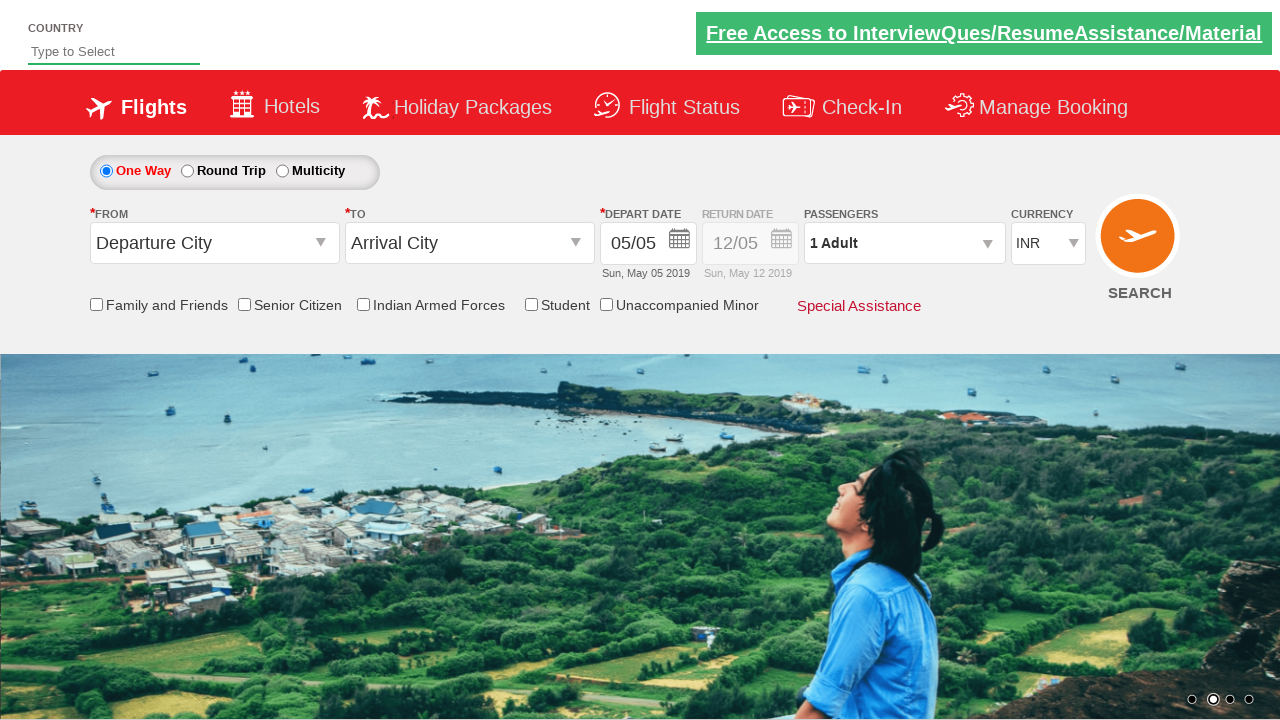

Selected dropdown option by index 2 (3rd option) on #ctl00_mainContent_DropDownListCurrency
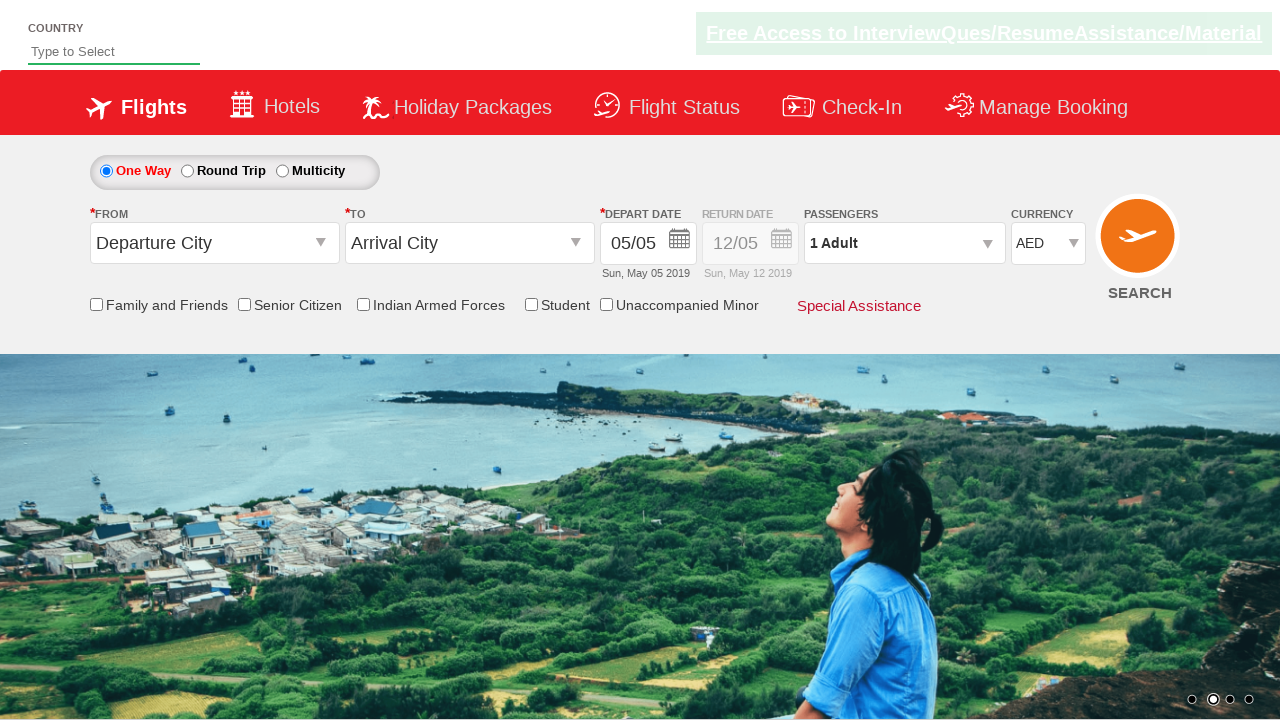

Selected dropdown option by visible text 'USD' on #ctl00_mainContent_DropDownListCurrency
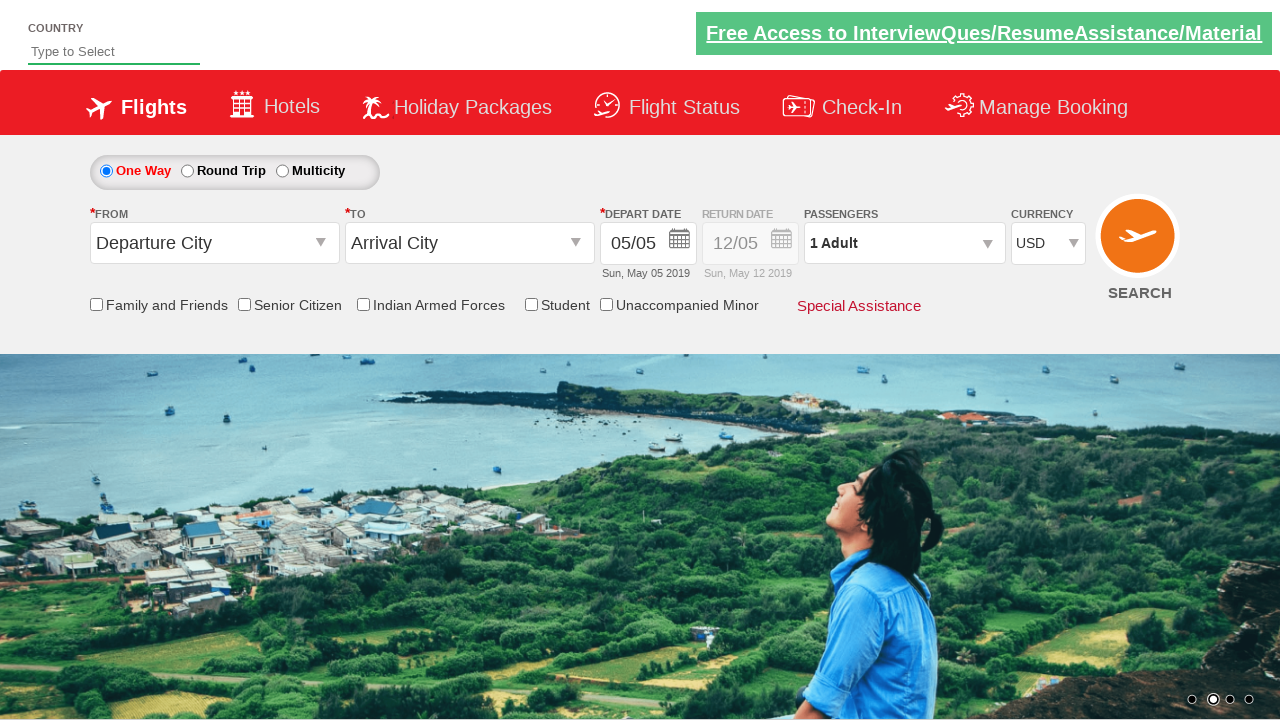

Selected dropdown option by value 'INR' on #ctl00_mainContent_DropDownListCurrency
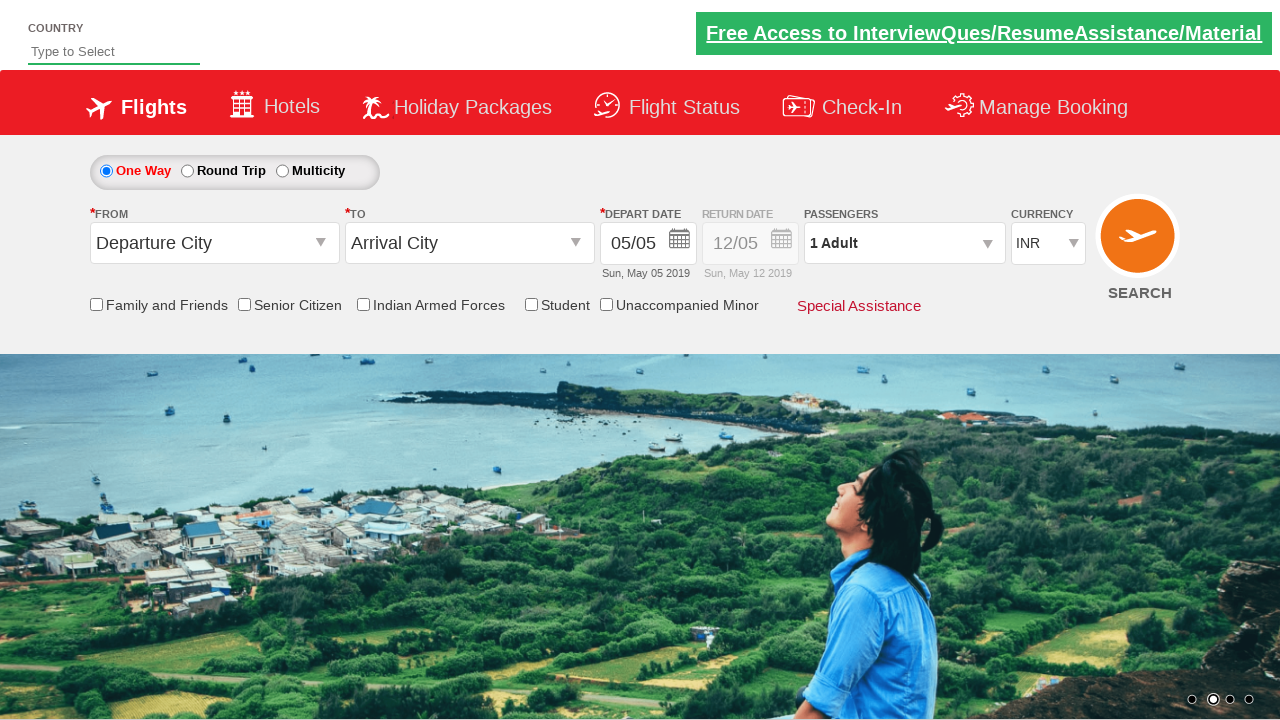

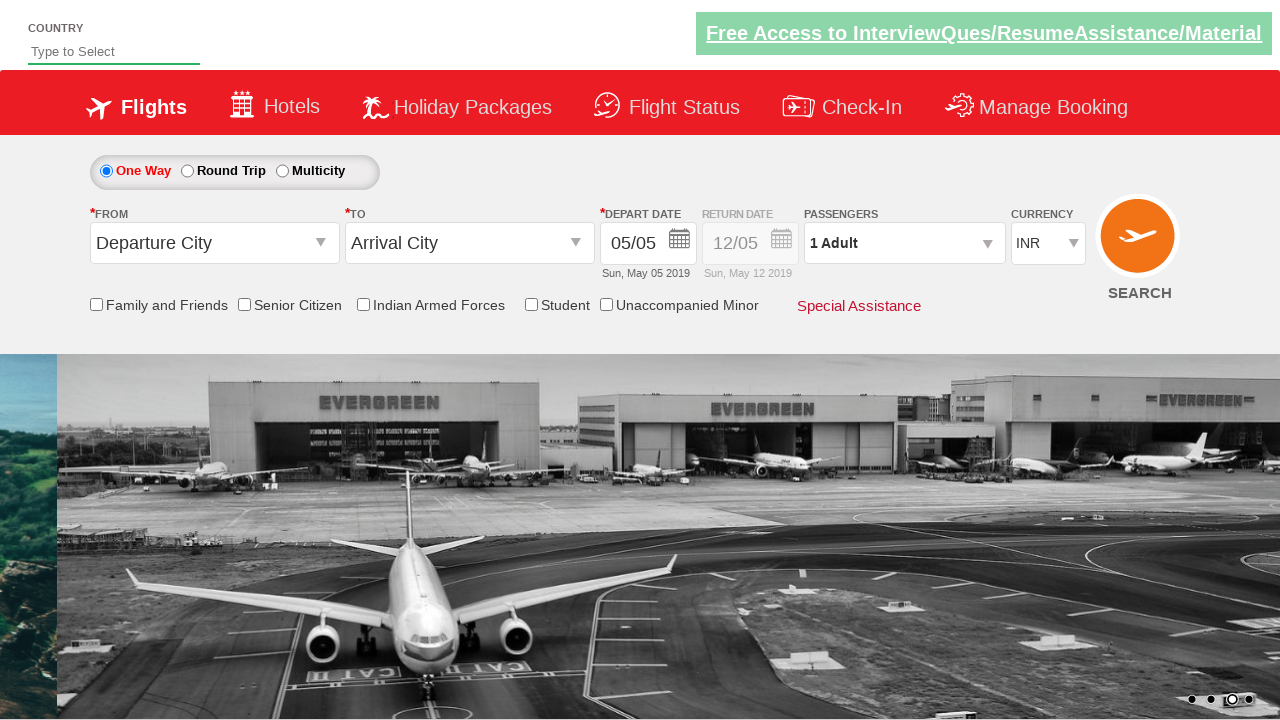